Tests mouse move to element, click and hold, and send keys actions on a clickable element

Starting URL: https://www.selenium.dev/selenium/web/mouse_interaction.html

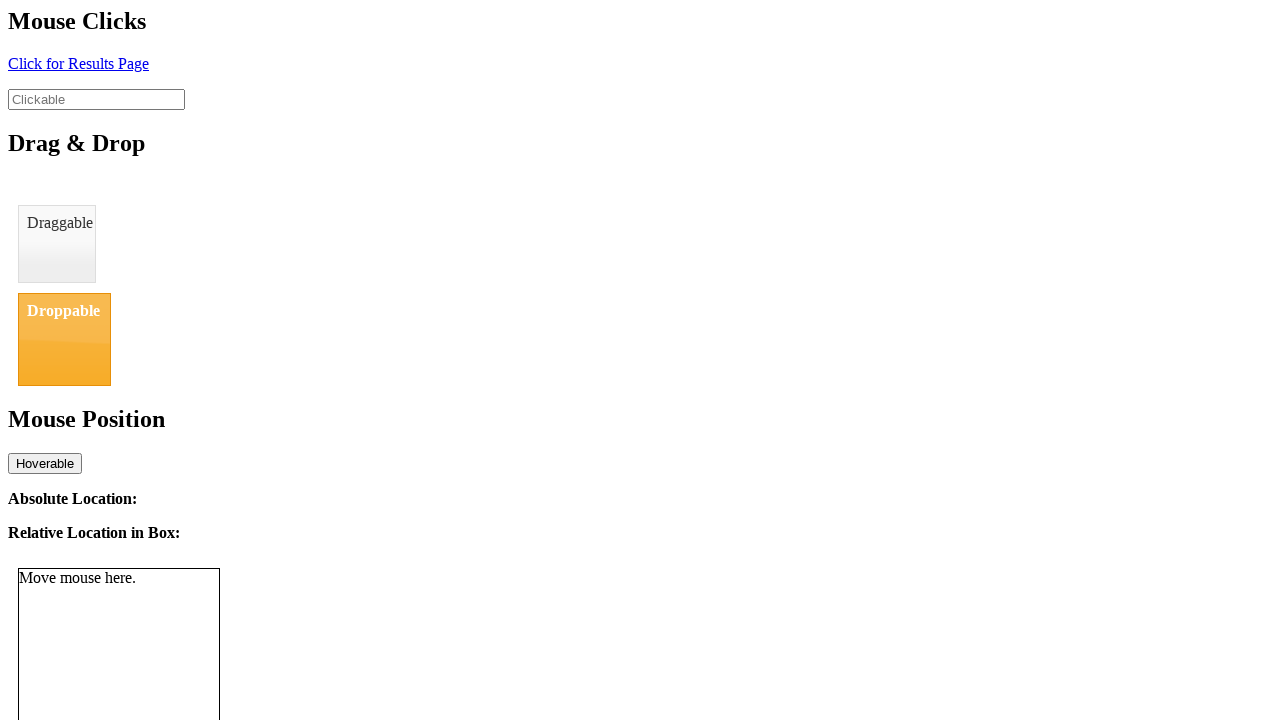

Located clickable element with ID 'clickable'
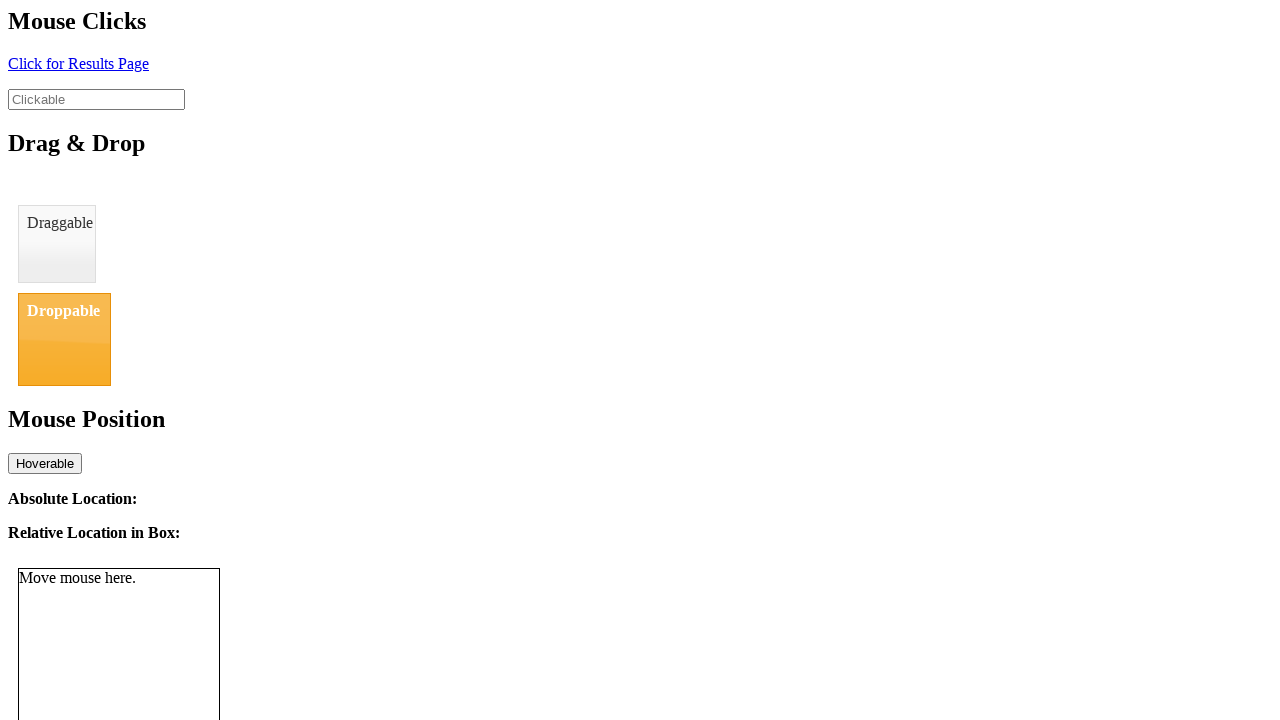

Moved mouse to clickable element at (96, 99) on #clickable
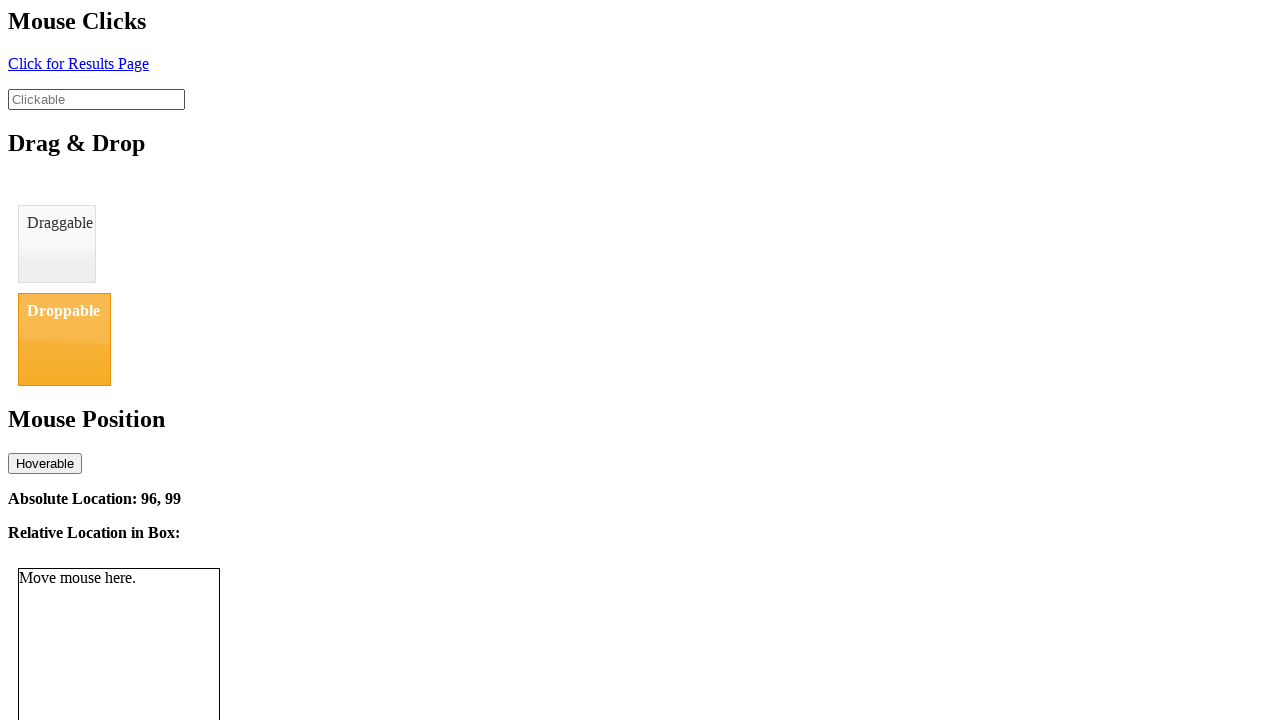

Waited 1000ms
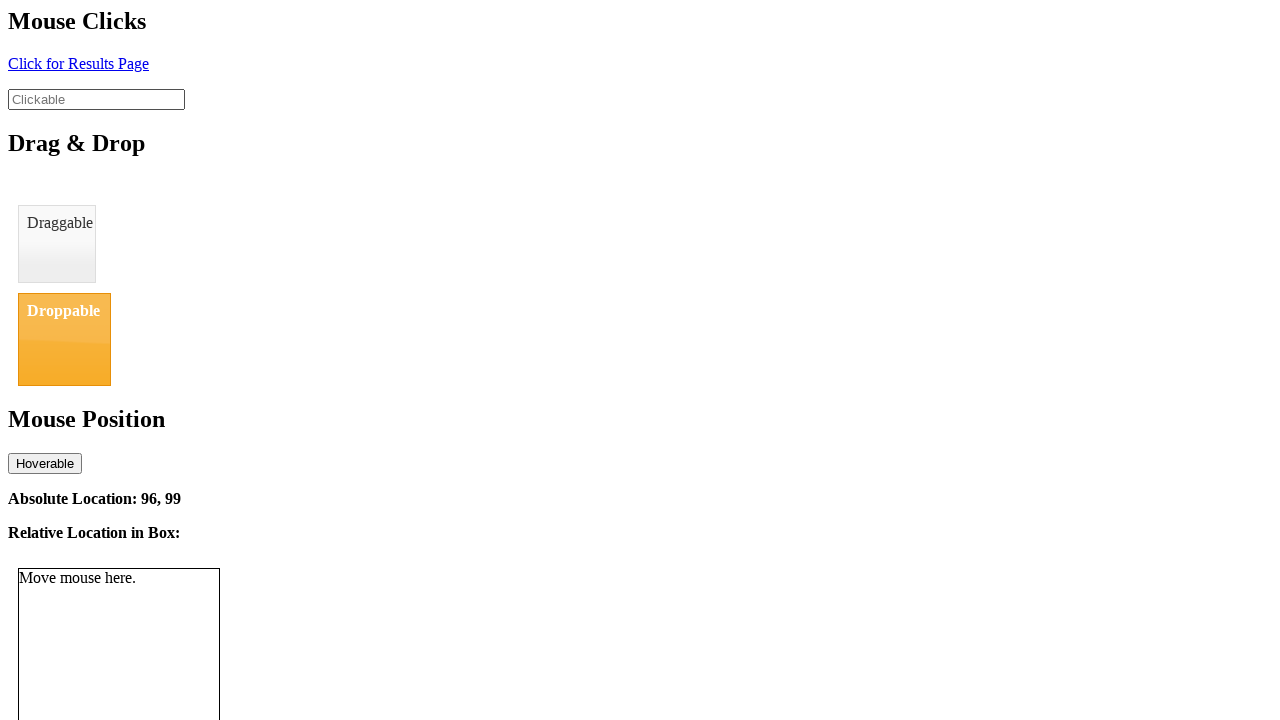

Clicked and held left mouse button on element for 1000ms at (96, 99) on #clickable
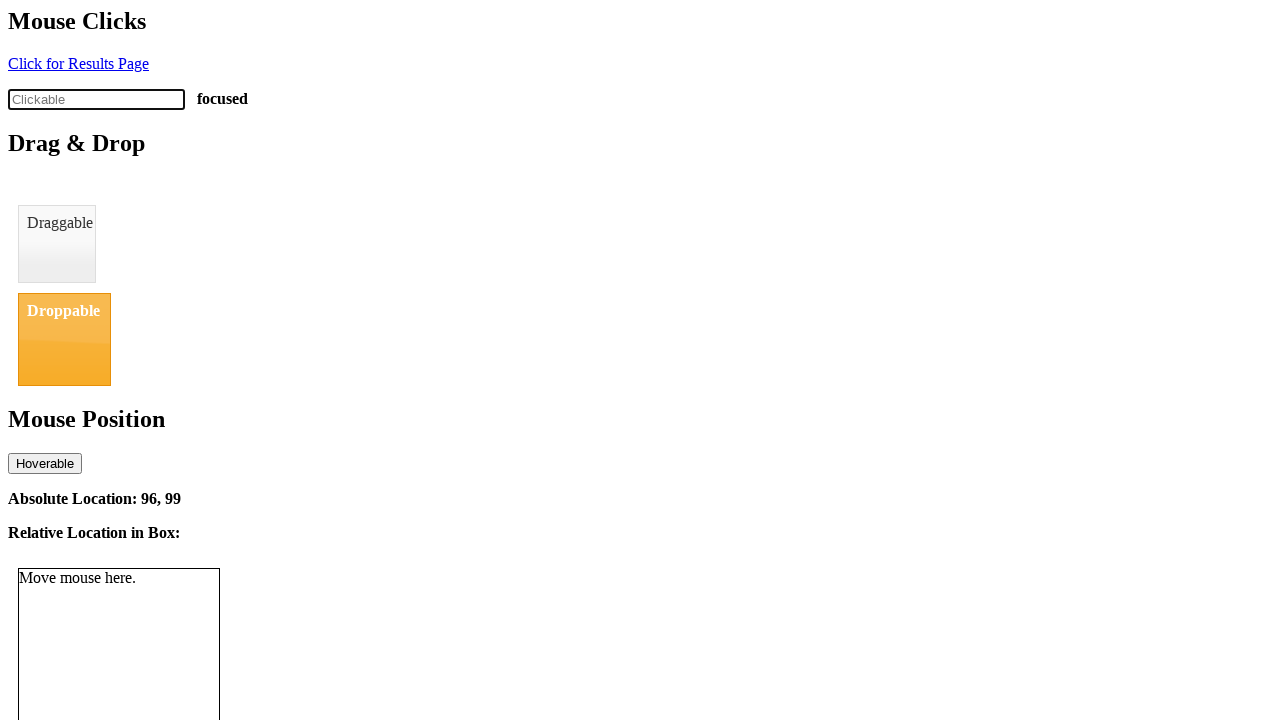

Typed 'abc' via keyboard
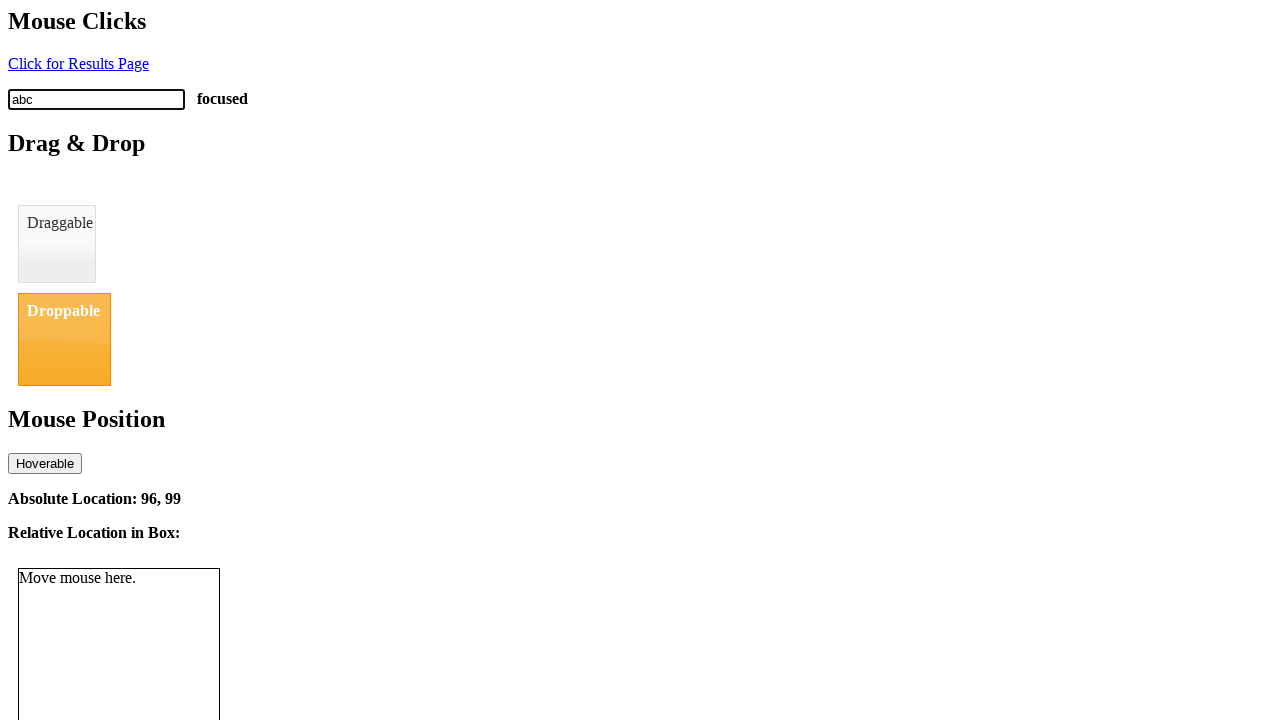

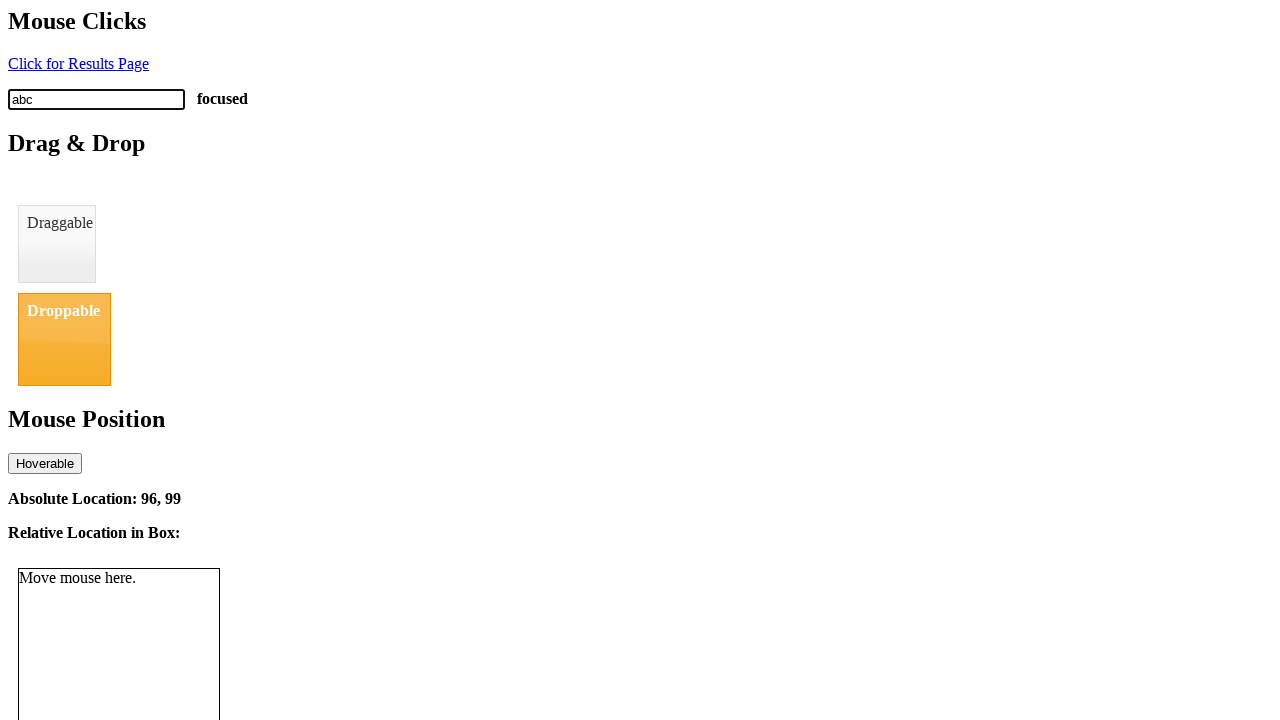